Tests a checkbox form by filling name and comment fields, selecting suite type and breakfast option, then submitting the form

Starting URL: https://rori4.github.io/selenium-practice/#/pages/practice/checkbox-form

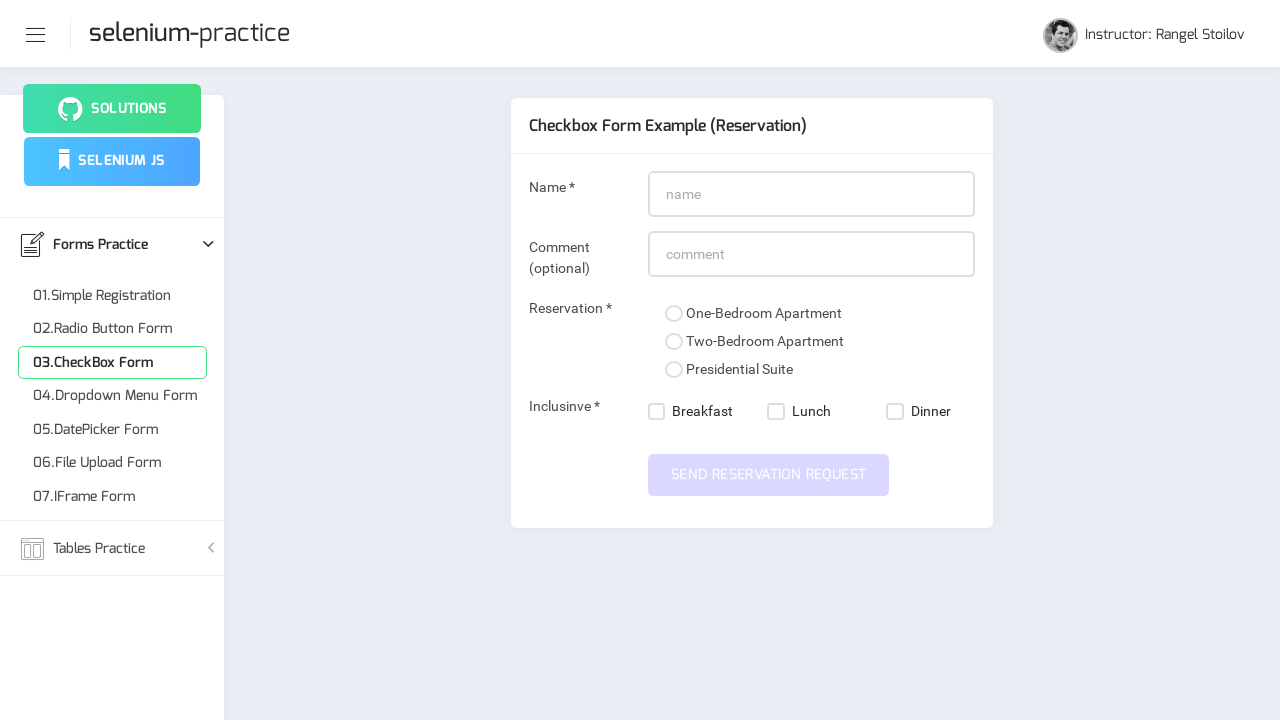

Filled name field with 'my name' on input#name
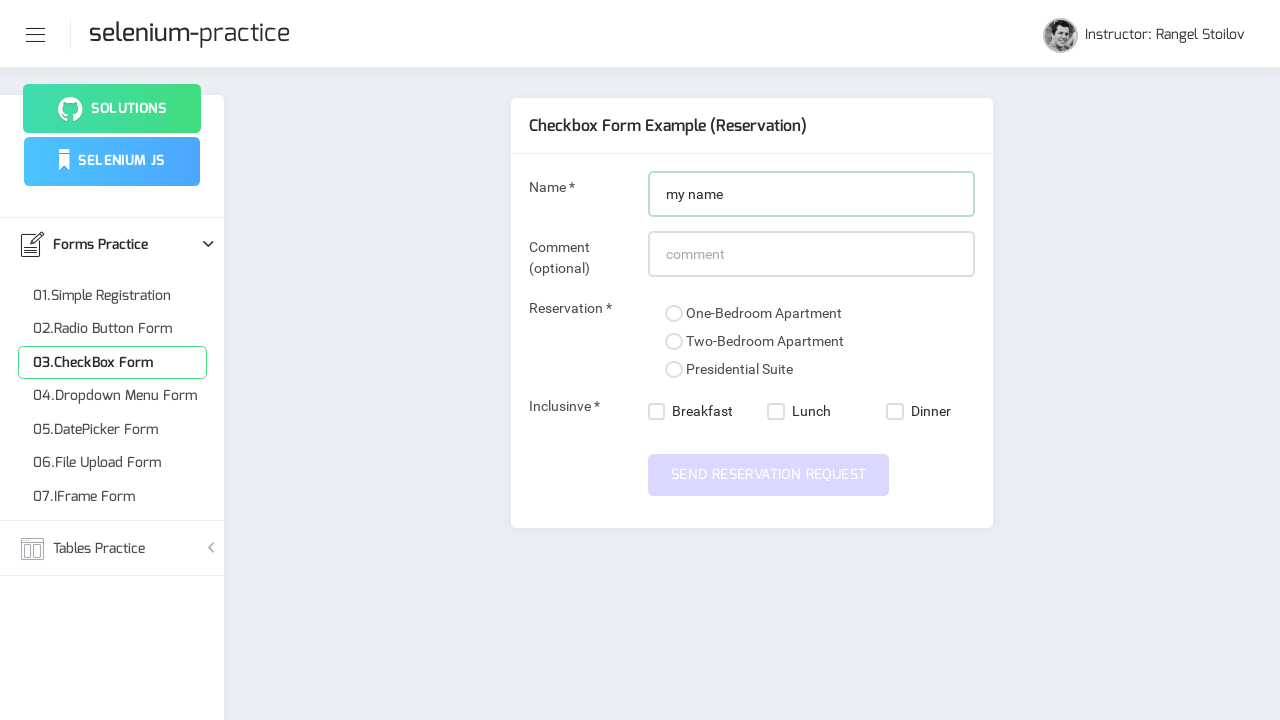

Filled comment field with 'this is a suite message' on input#comment
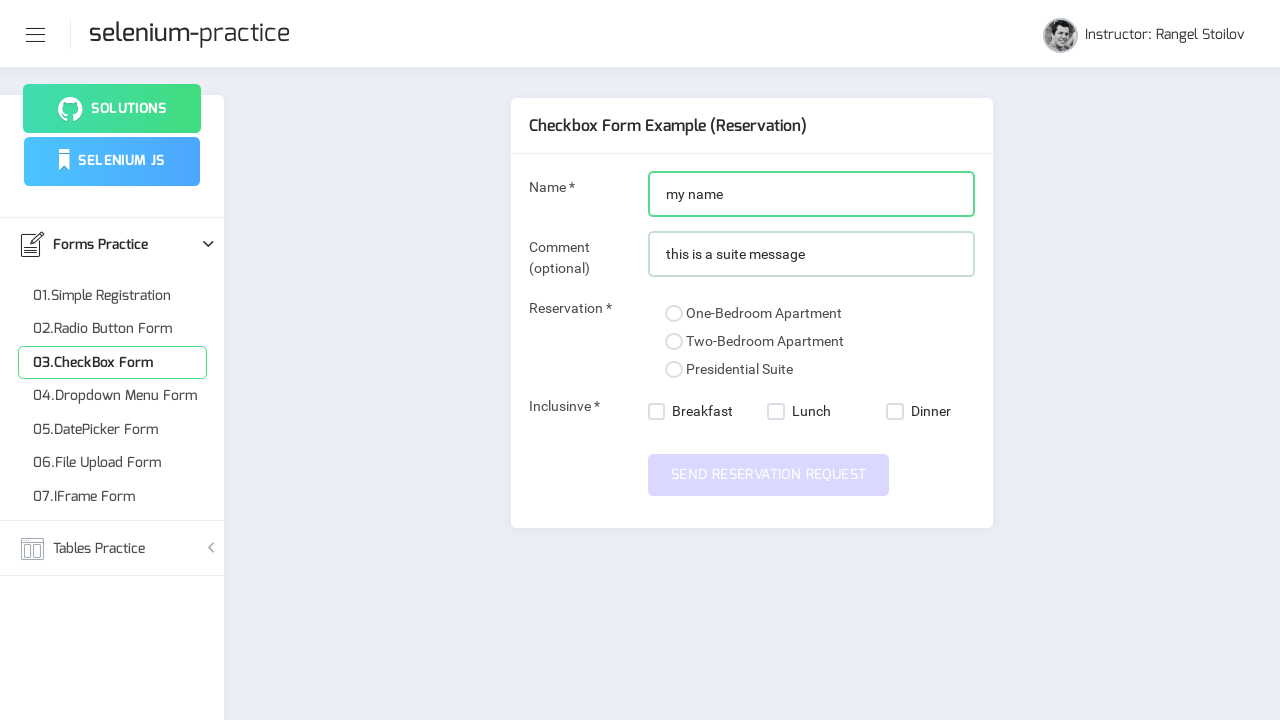

Selected presidential suite option at (674, 370) on xpath=//input[@value='presidential-suite']/following::span
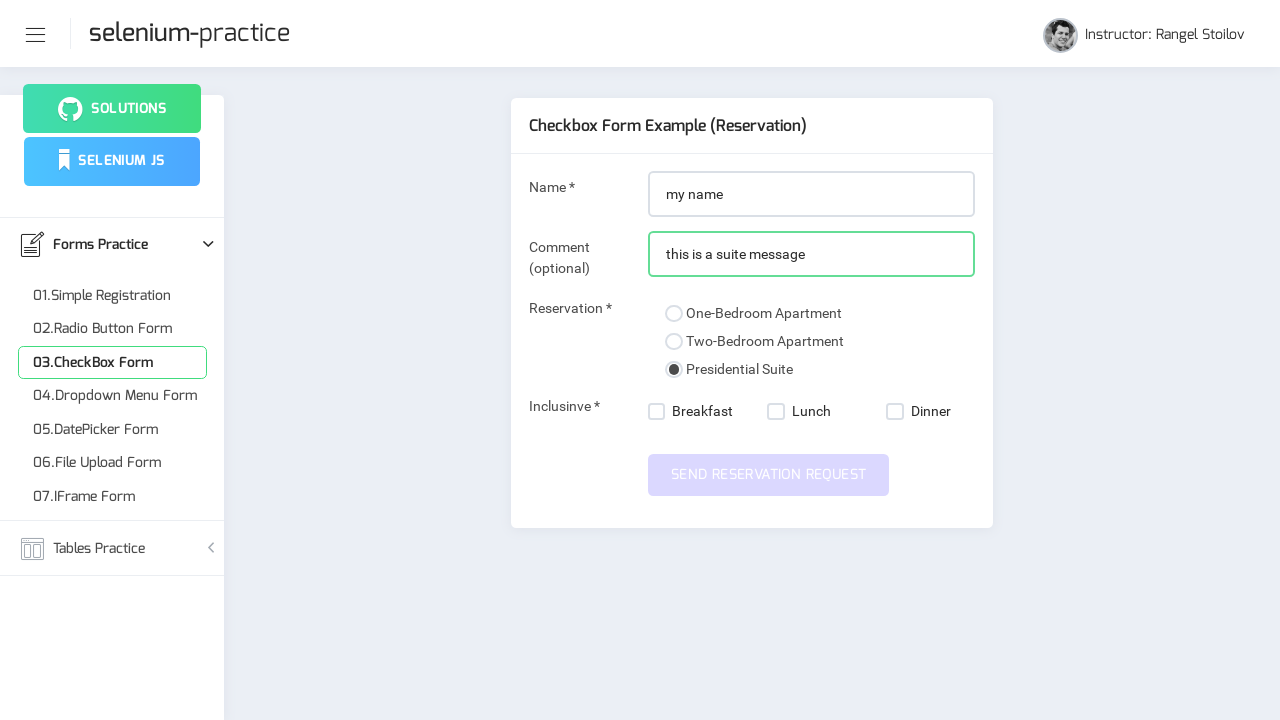

Selected breakfast checkbox at (657, 412) on xpath=//nb-checkbox[@value='breakfast']/label/span
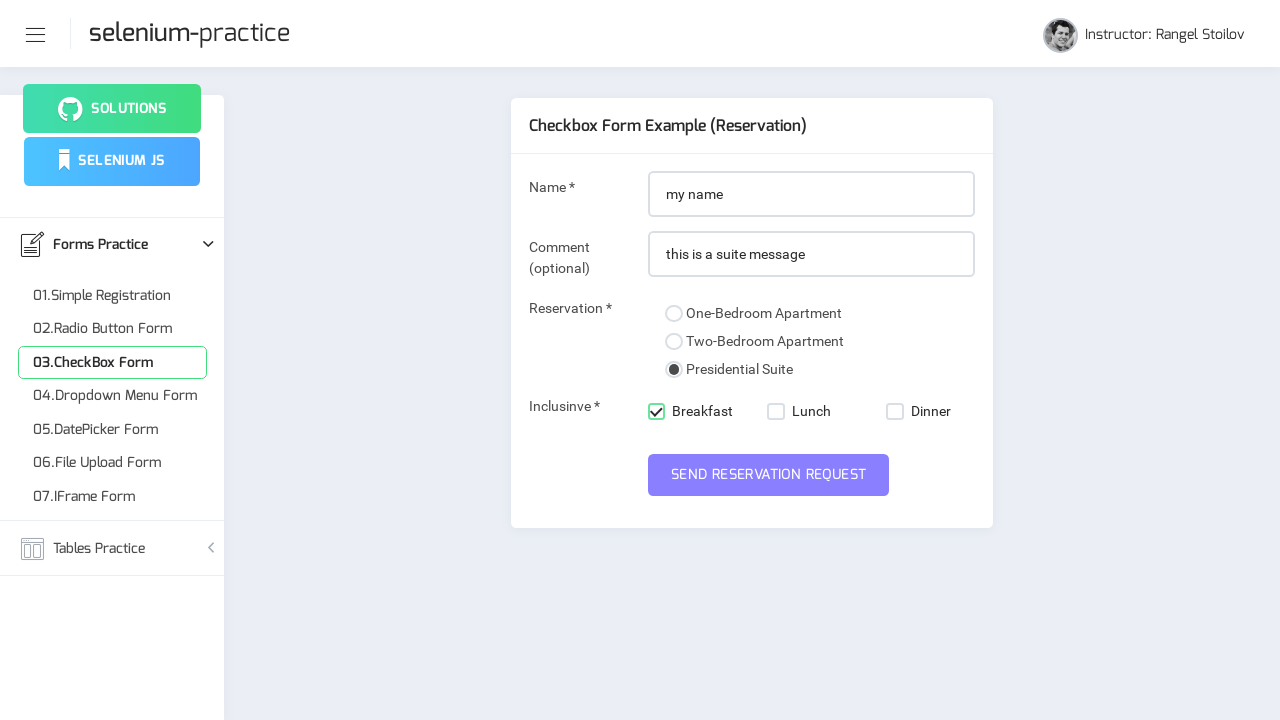

Submitted the checkbox form at (769, 475) on button#submit
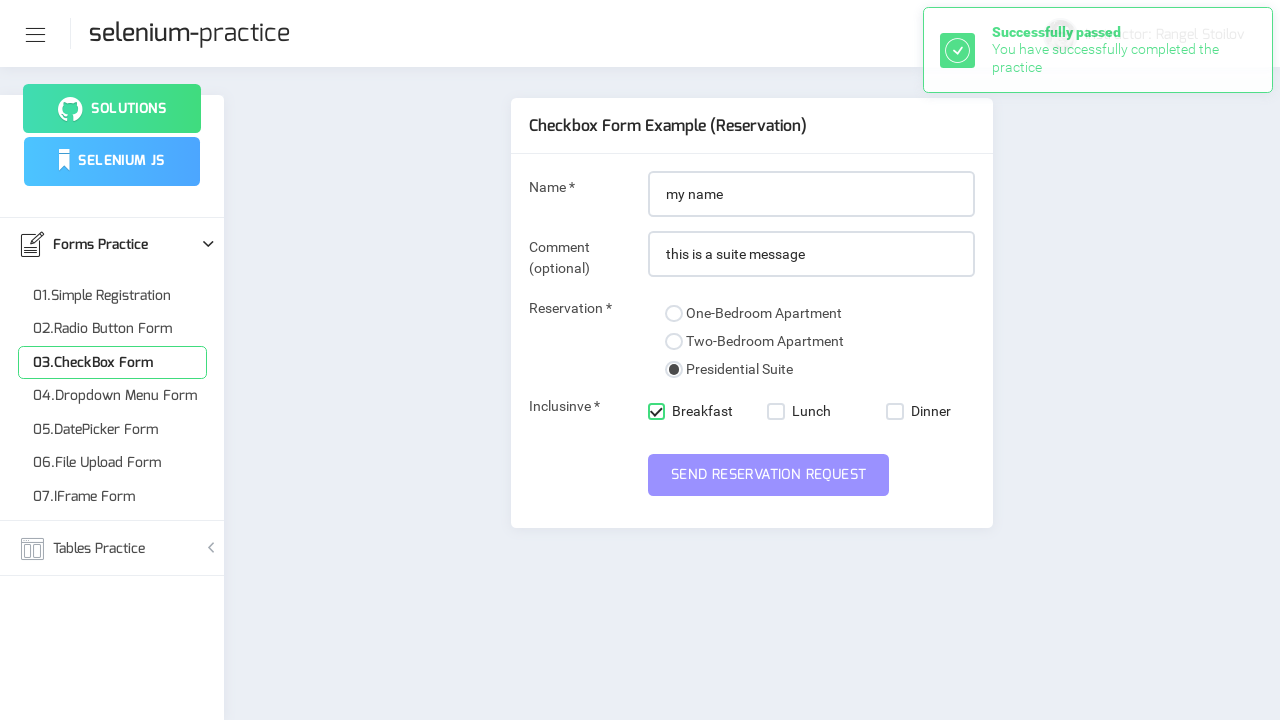

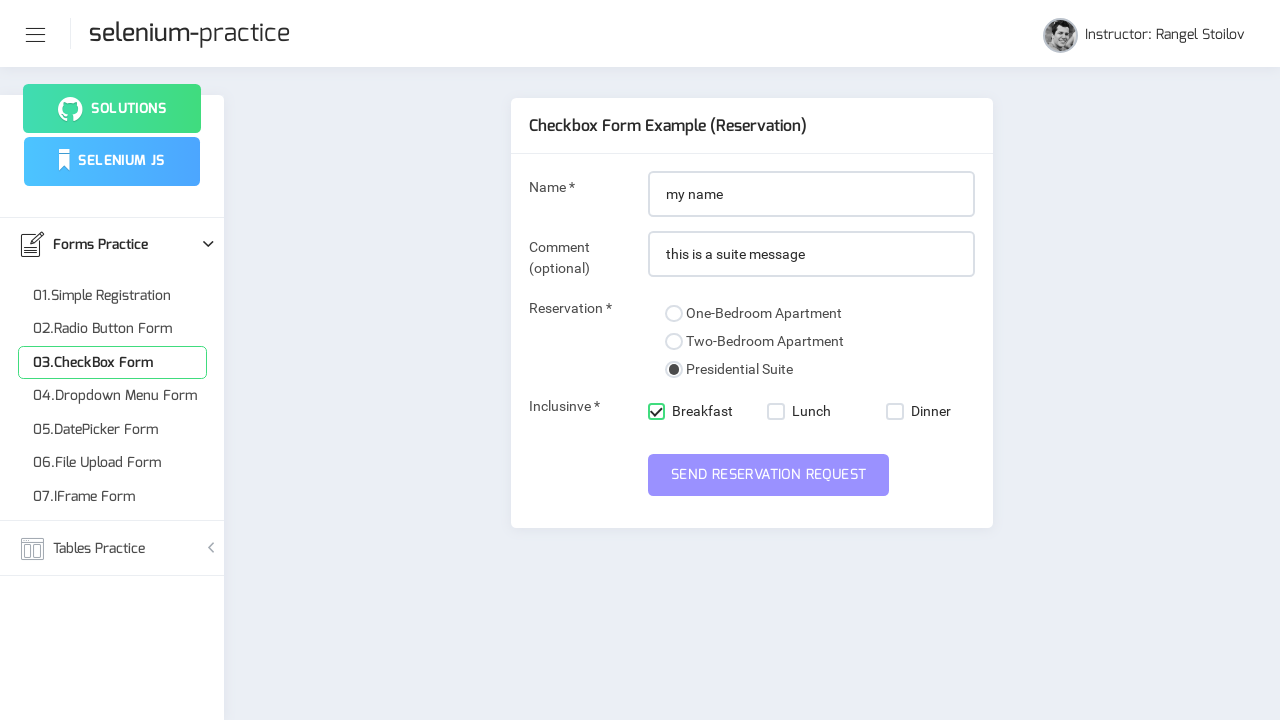